Simple browser launch test that navigates to simplilearn.com and verifies the page loads successfully

Starting URL: https://simplilearn.com/

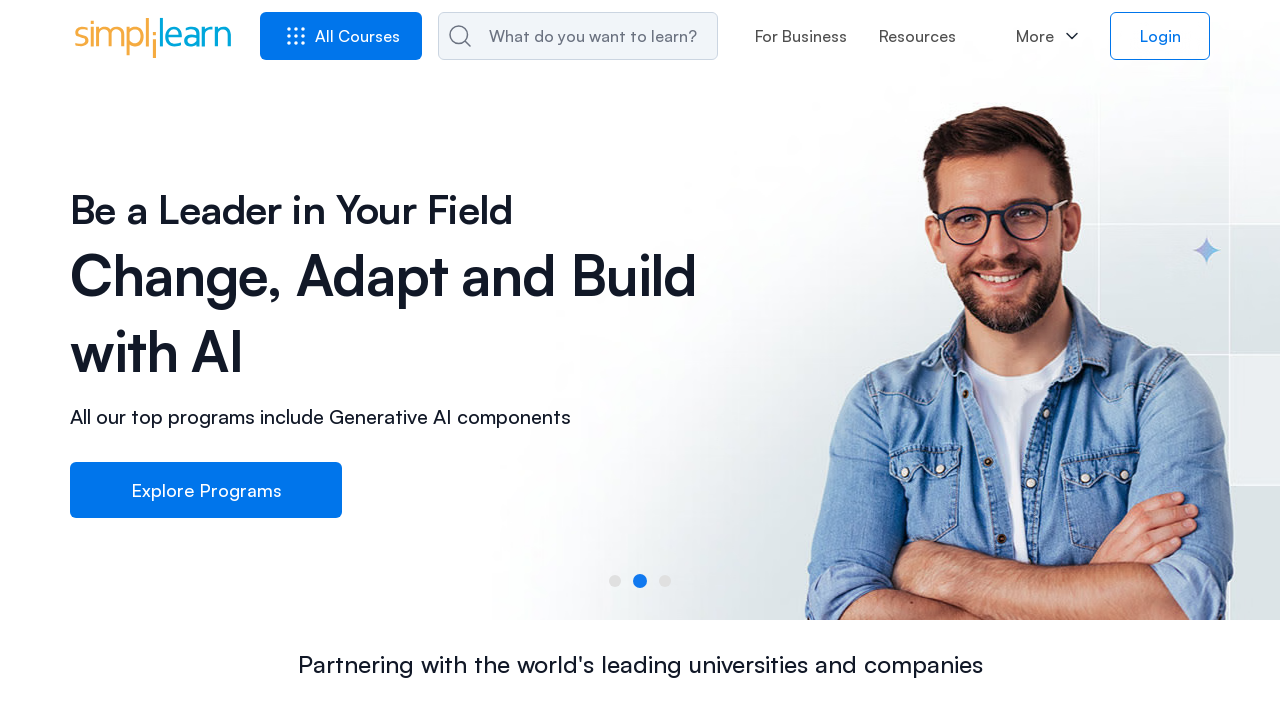

Page DOM content loaded
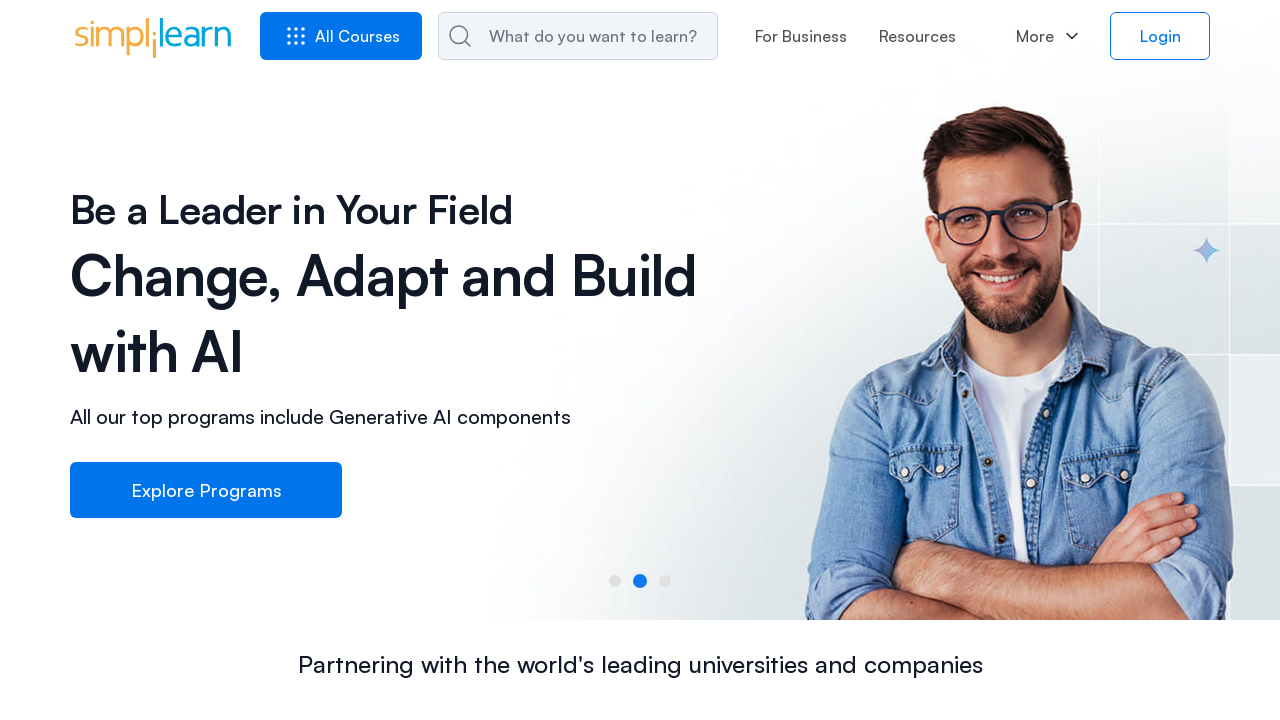

Body element is present on page
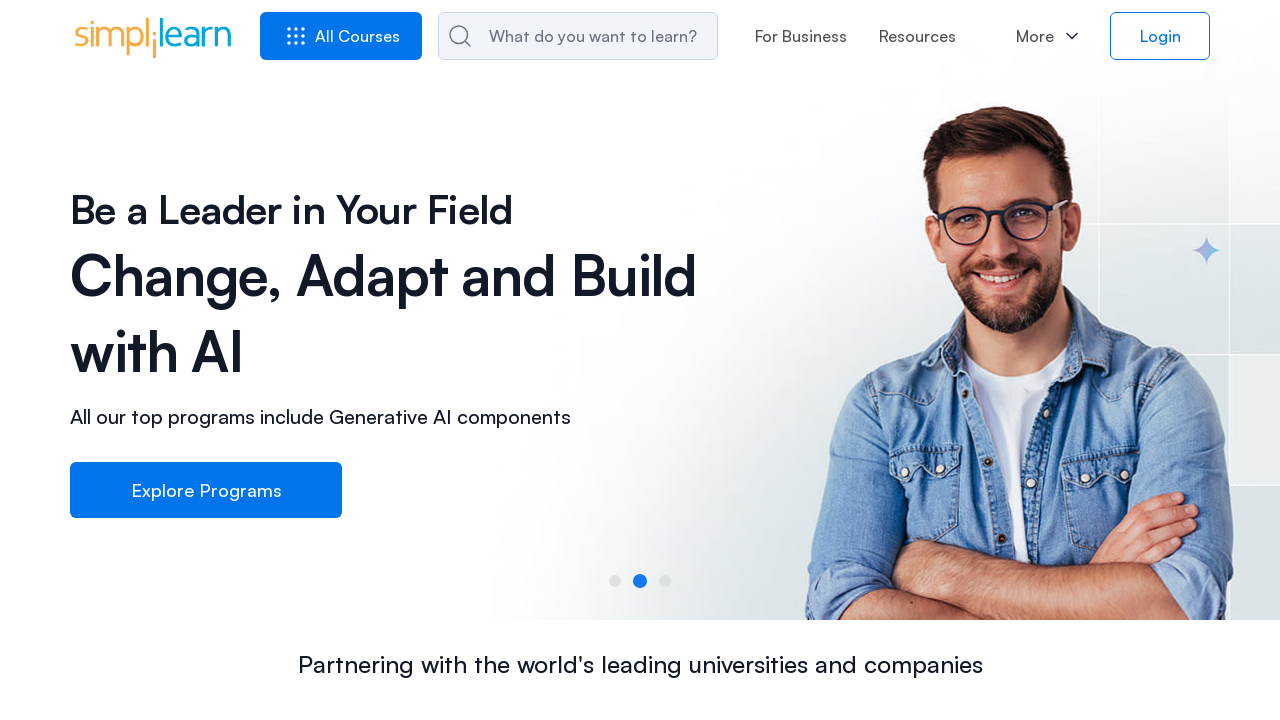

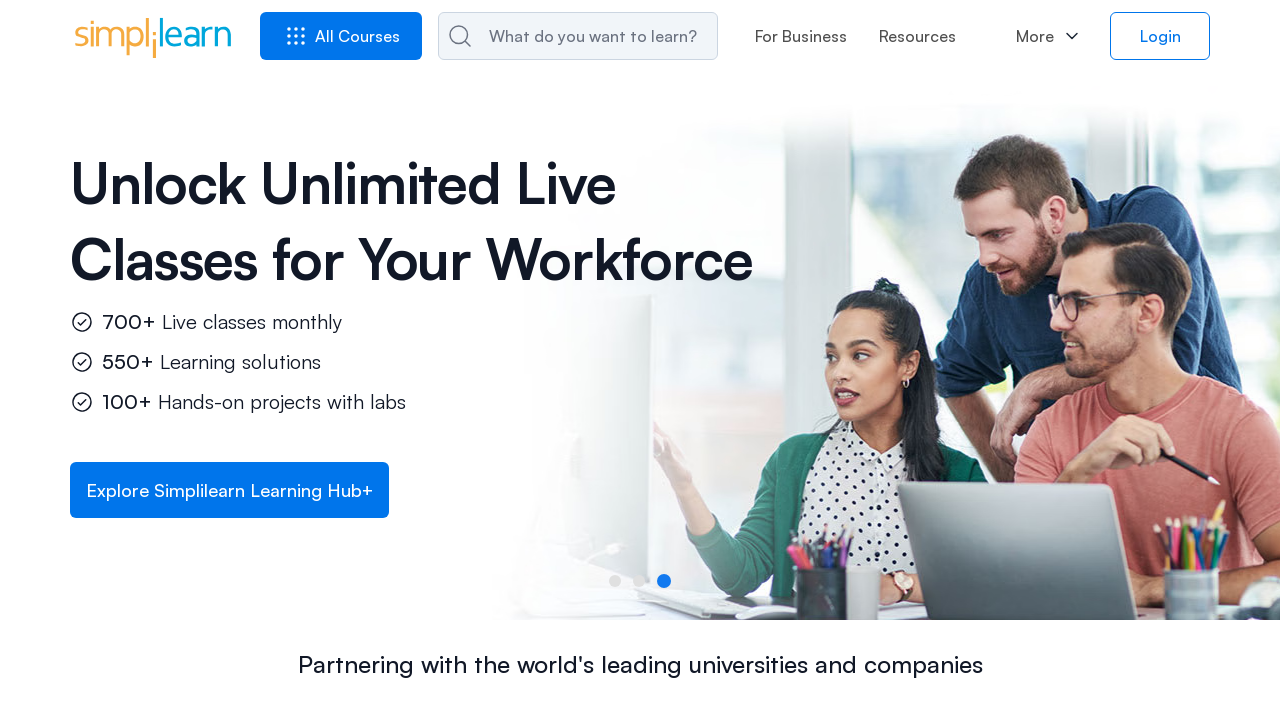